Opens a new window tab and navigates to the prices drop page

Starting URL: http://seleniumpractice.axone-tech.uk/index.php

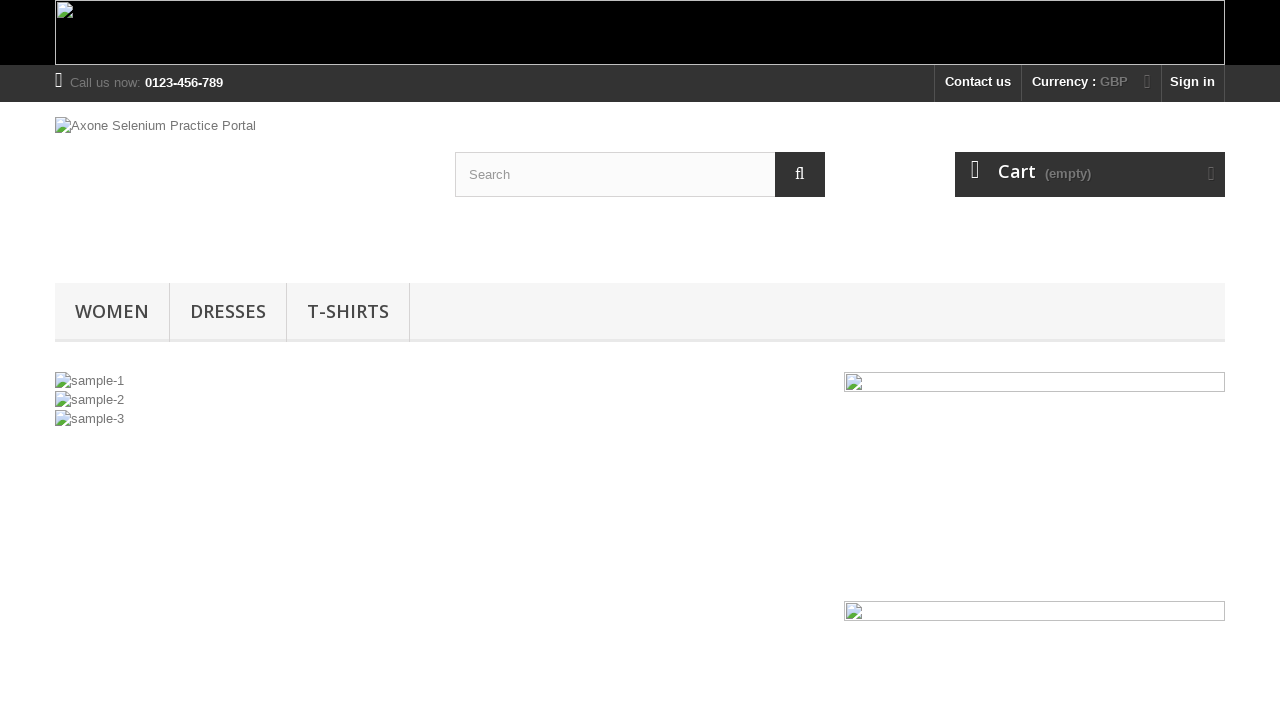

Opened new window tab
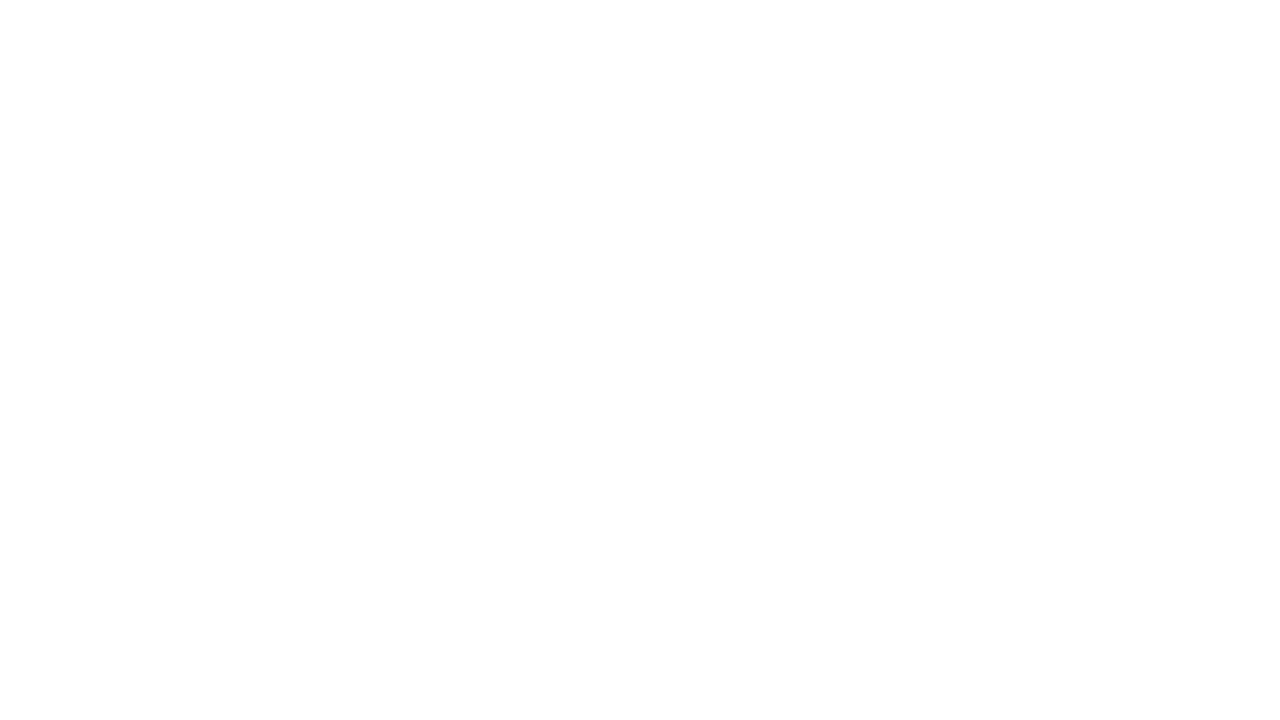

Navigated to prices drop page
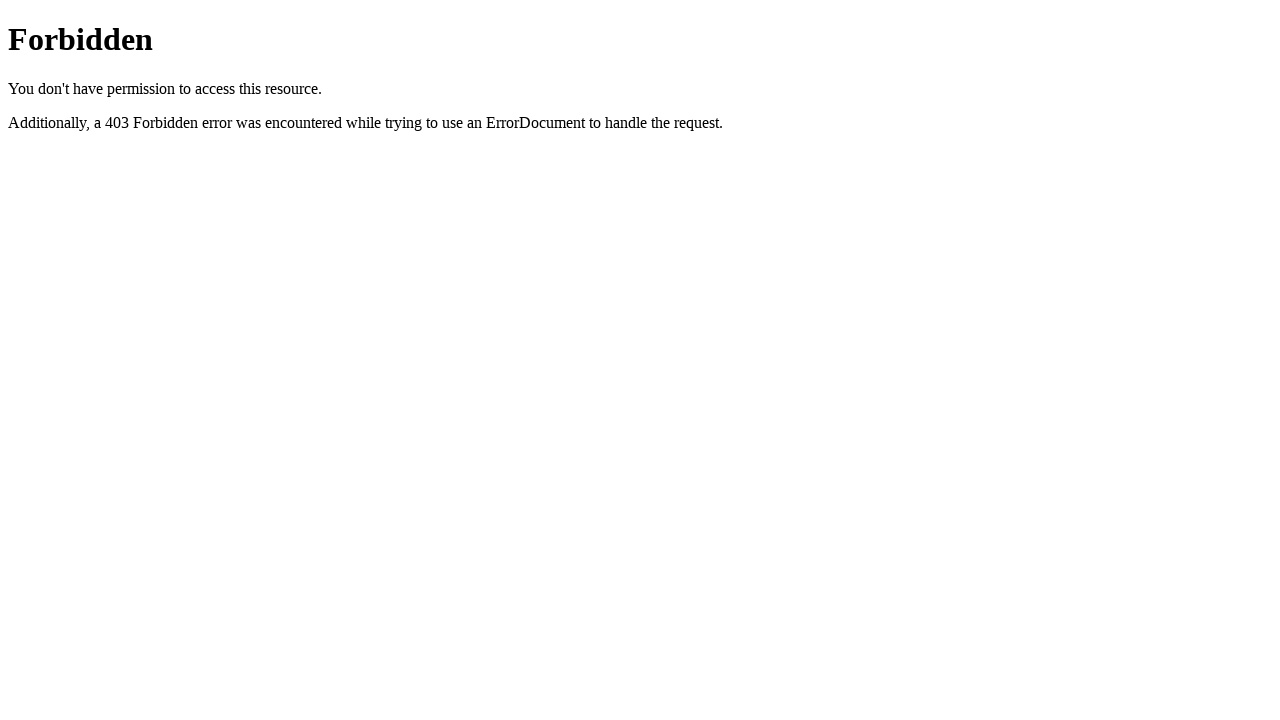

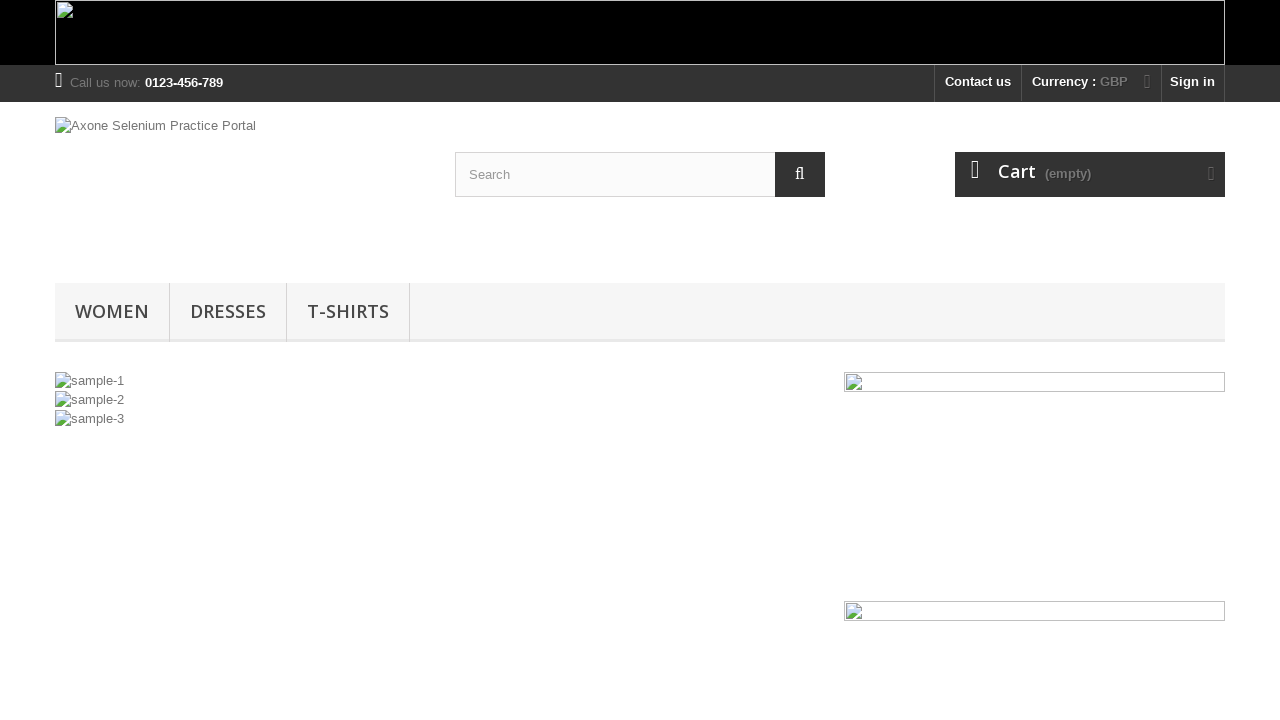